Navigates to the Automation Practice page and verifies that a specific link element (SoapUI link) exists on the page, then clicks it to verify navigation works.

Starting URL: https://rahulshettyacademy.com/AutomationPractice/

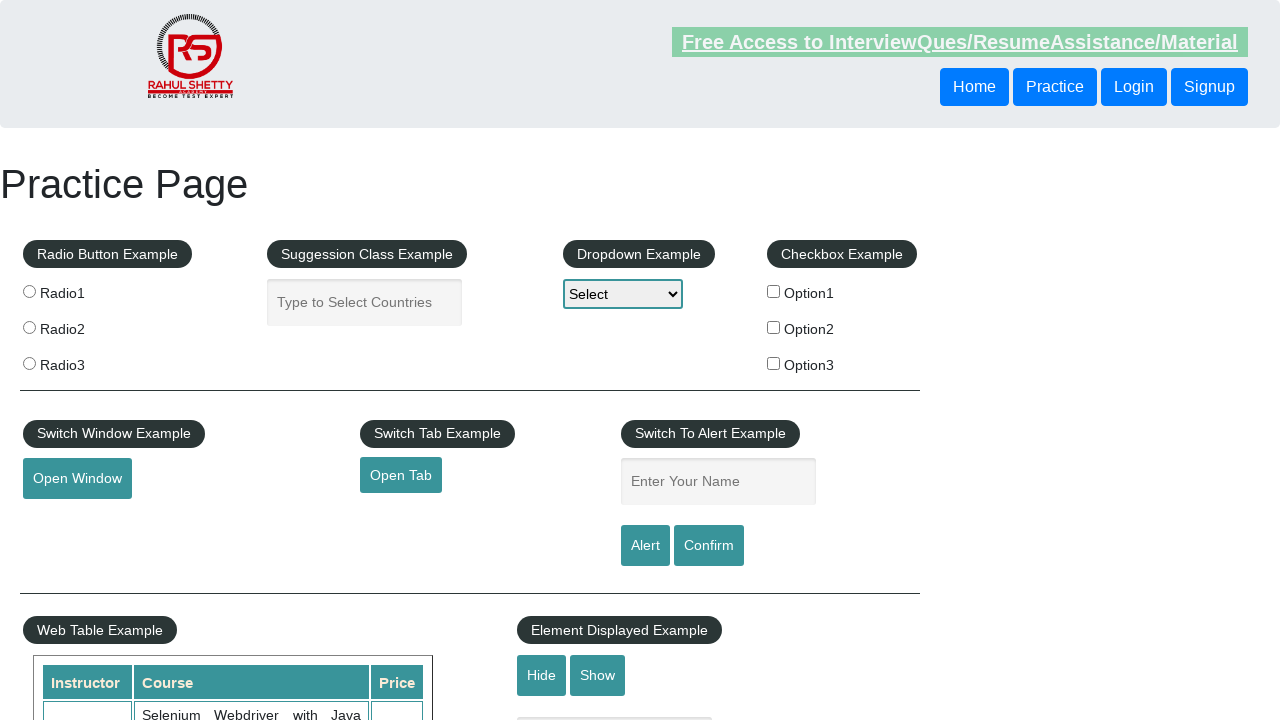

Navigated to Automation Practice page
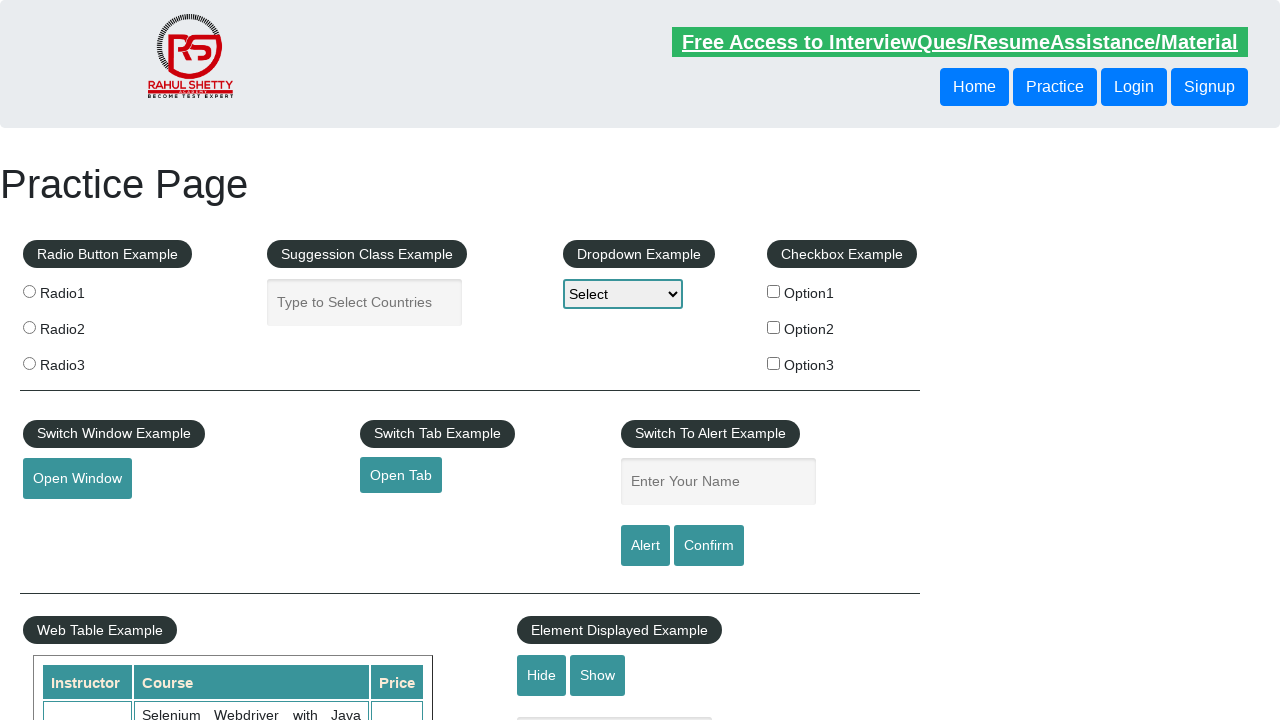

SoapUI link element loaded on page
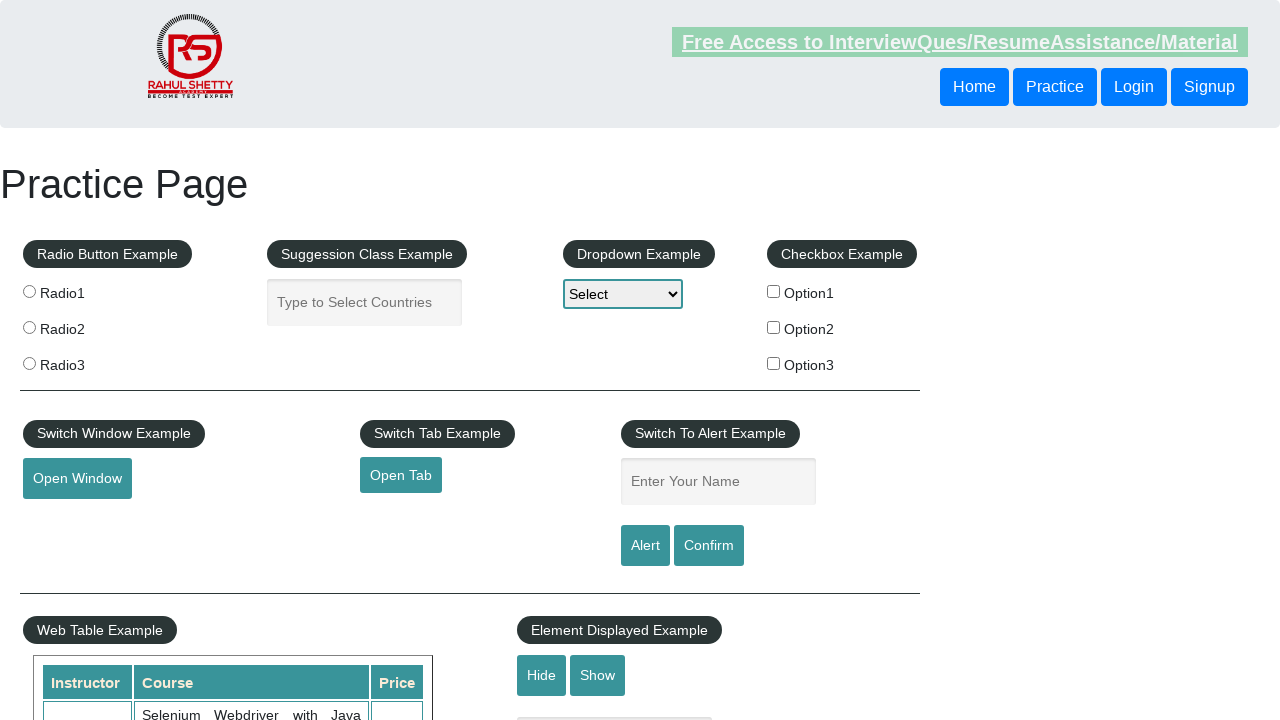

Located SoapUI link element
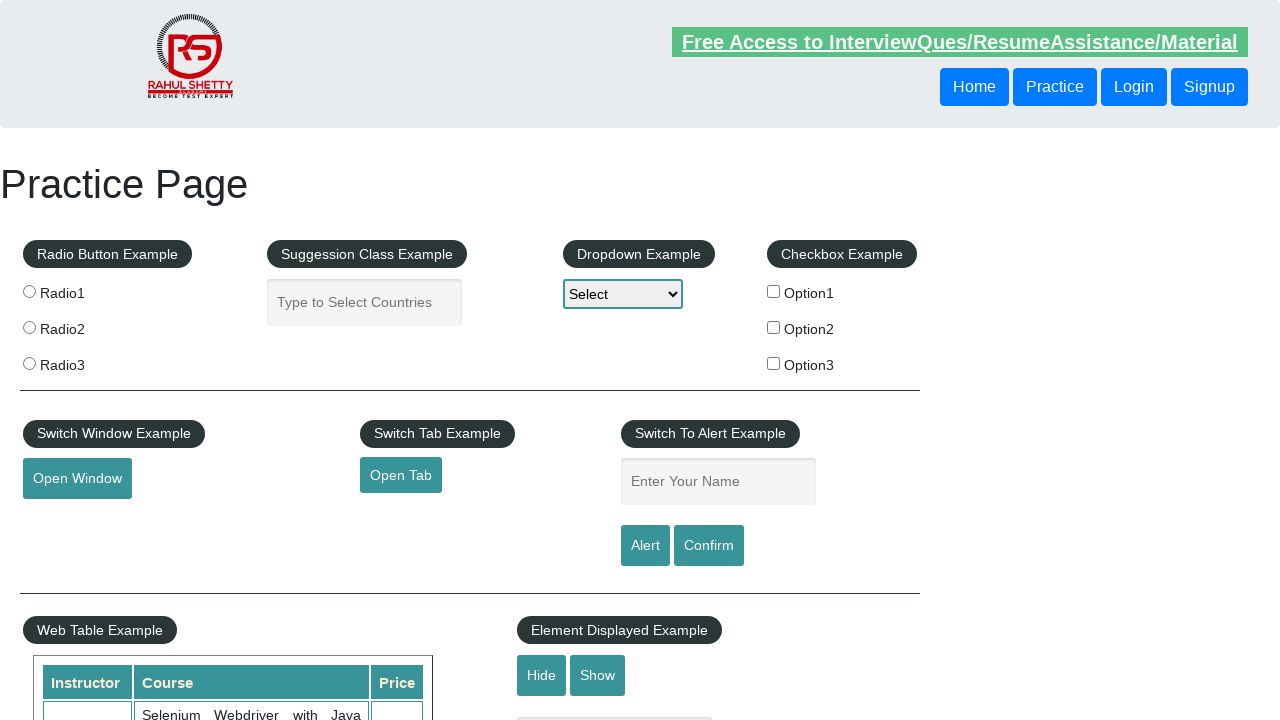

Clicked SoapUI link to verify navigation at (62, 550) on a[href='https://www.soapui.org/']
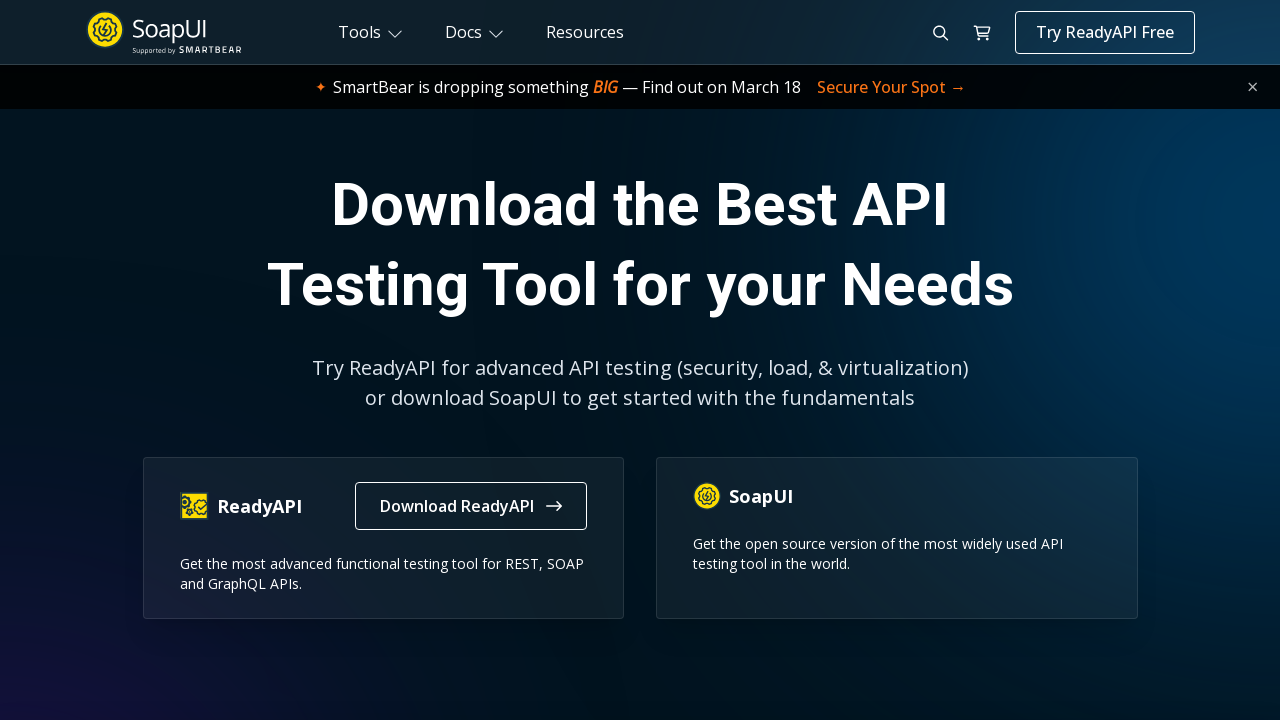

Navigation completed and DOM content loaded
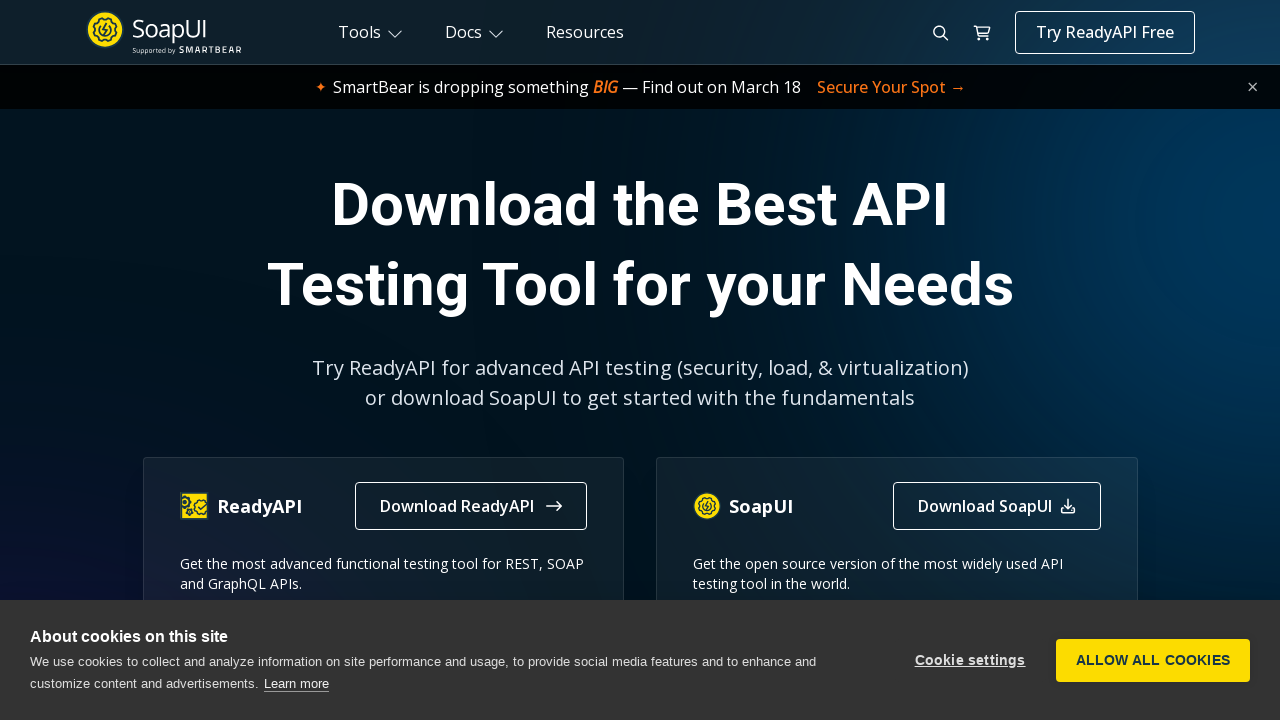

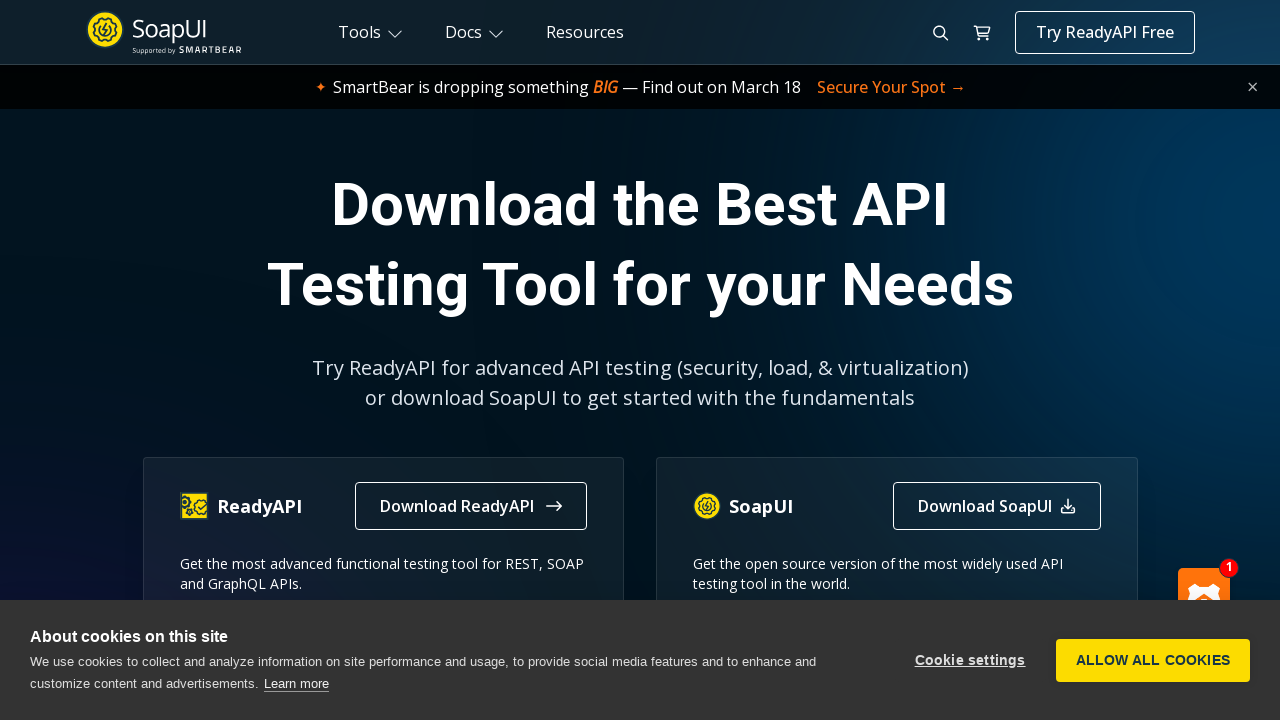